Tests a practice automation page by scrolling the window and a table element, then verifies that the sum of values in a table column matches the displayed total amount.

Starting URL: https://rahulshettyacademy.com/AutomationPractice/

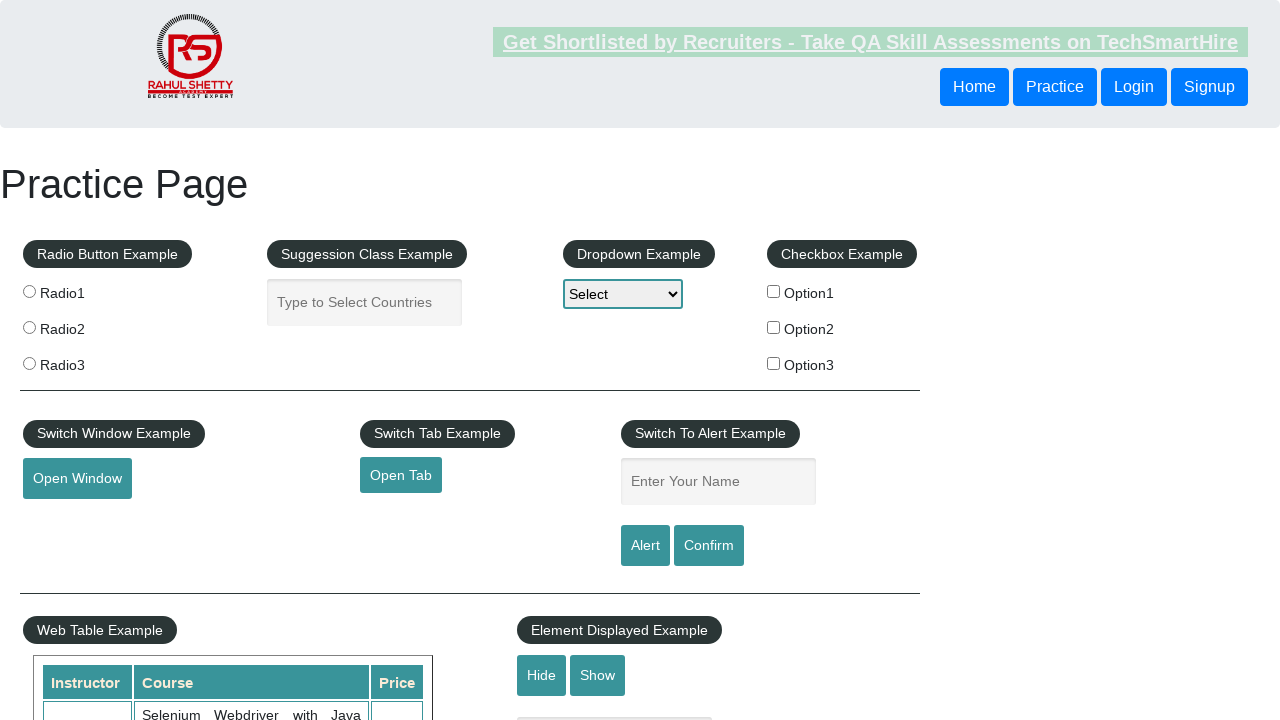

Scrolled window down by 500 pixels
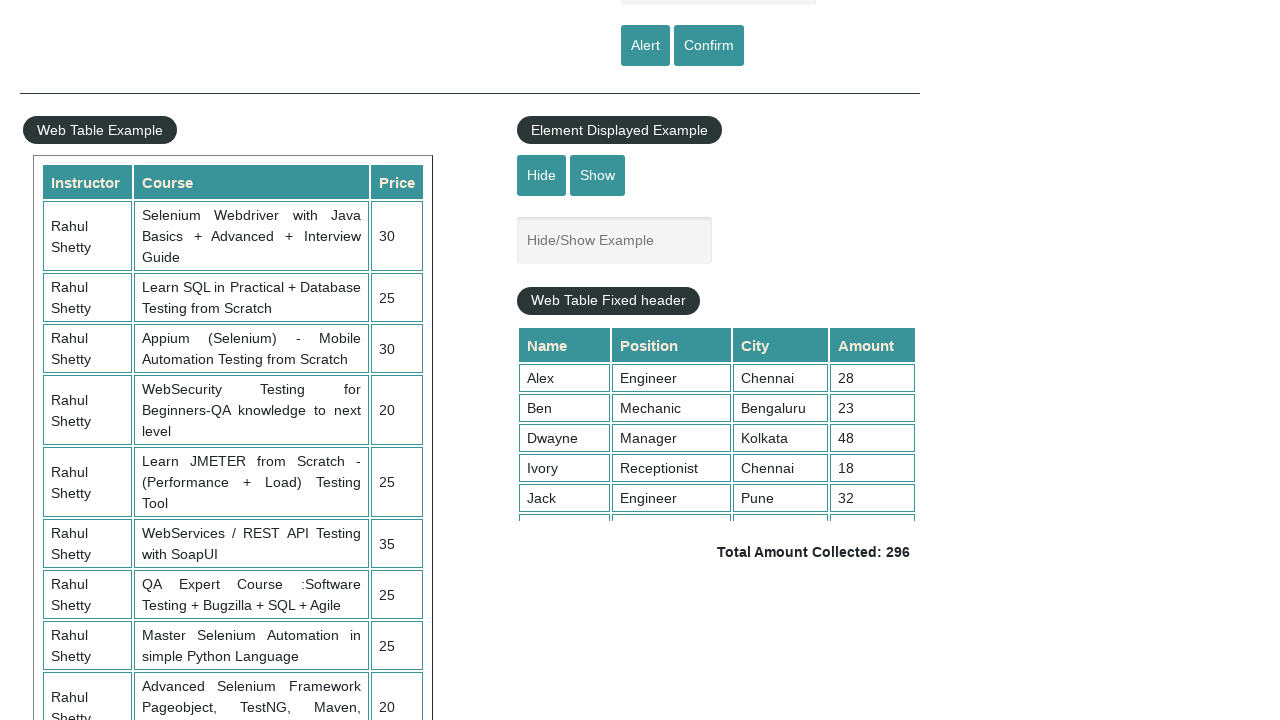

Scrolled table element to bottom
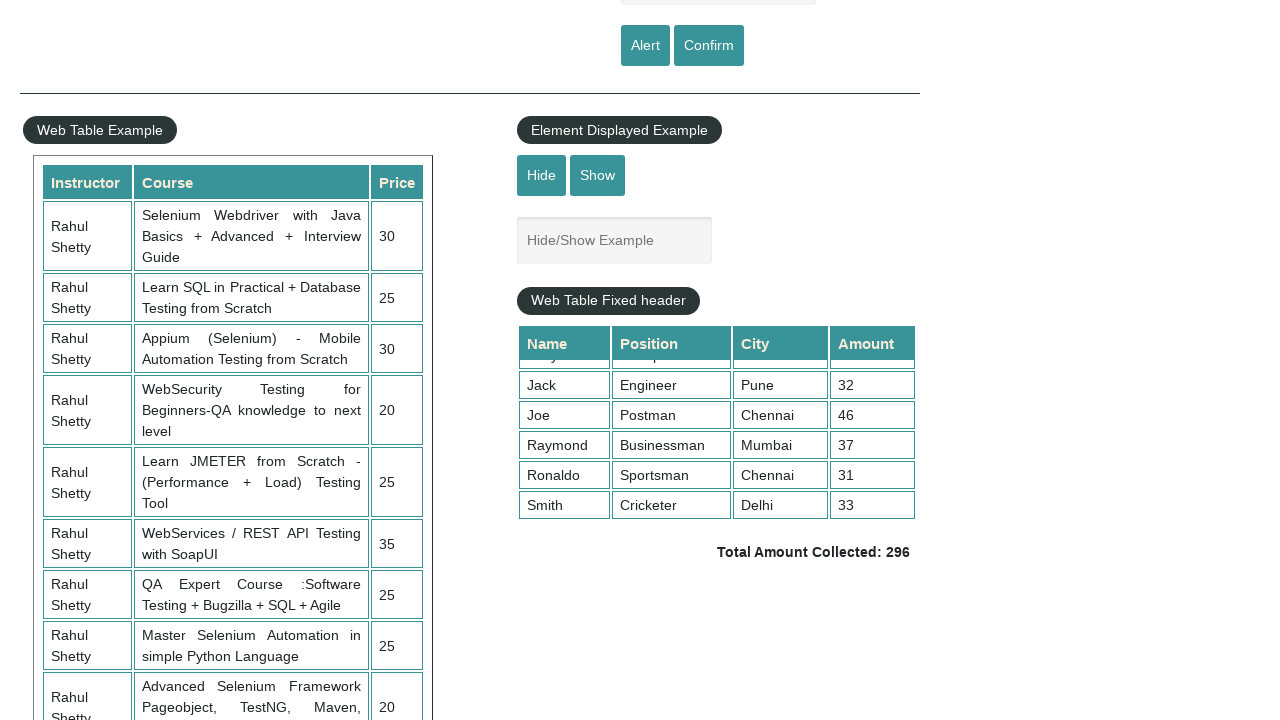

Retrieved all values from 4th column of table
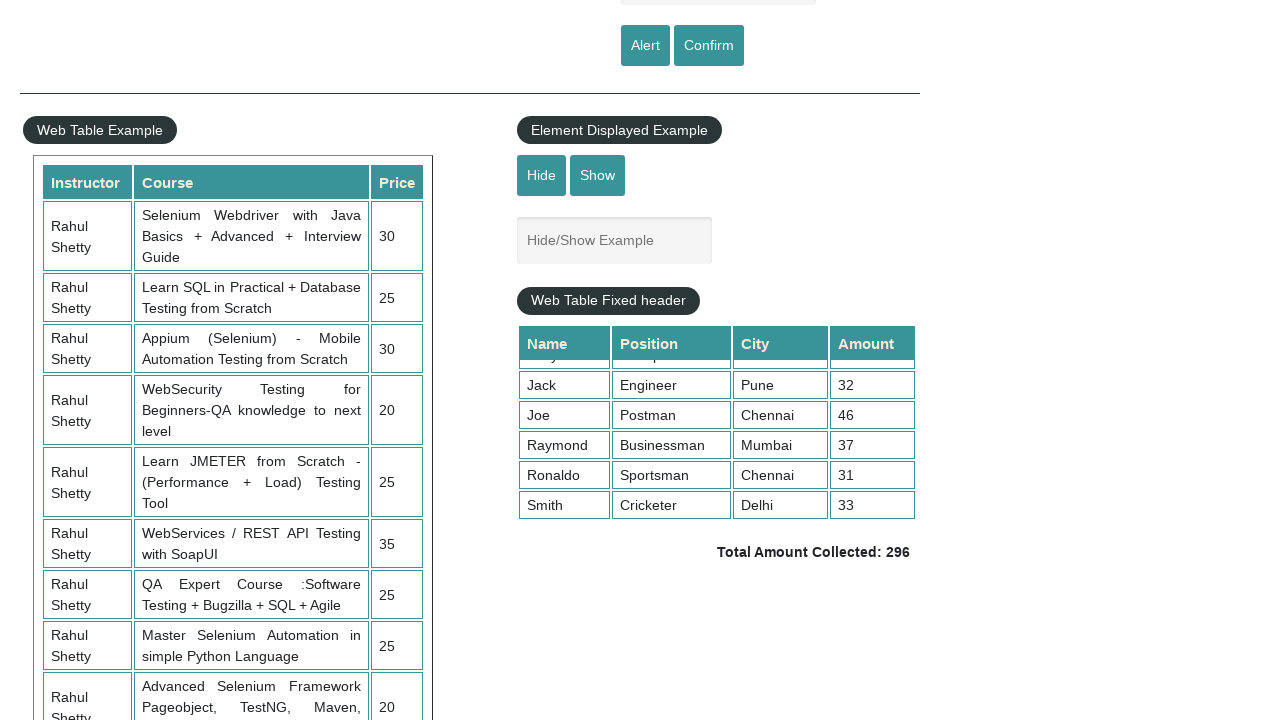

Calculated sum of table column values: 296
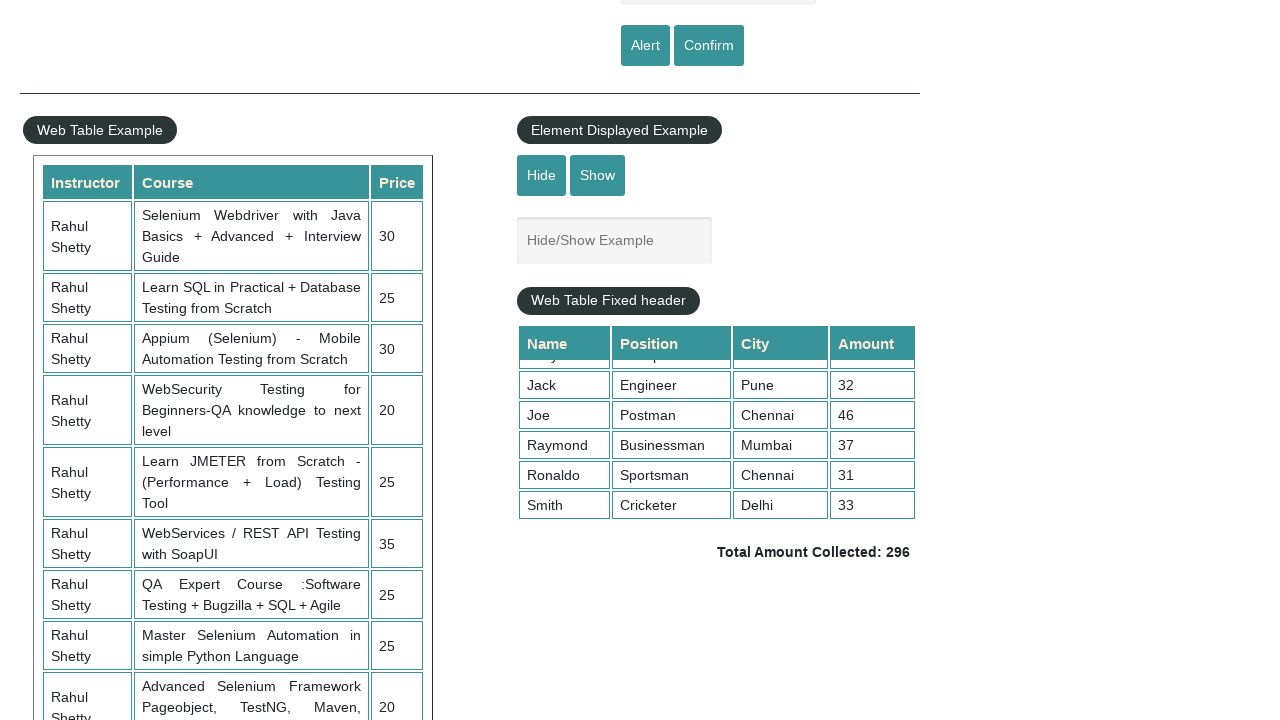

Retrieved displayed total amount text
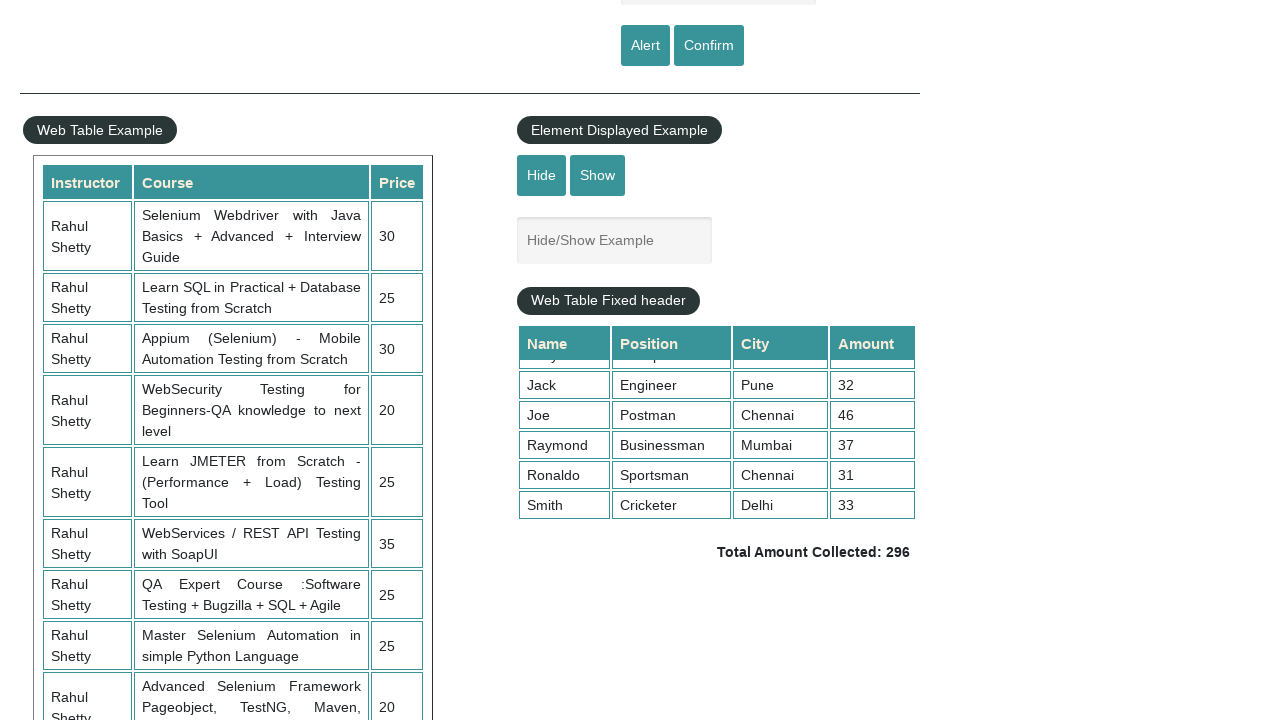

Parsed displayed total amount: 296
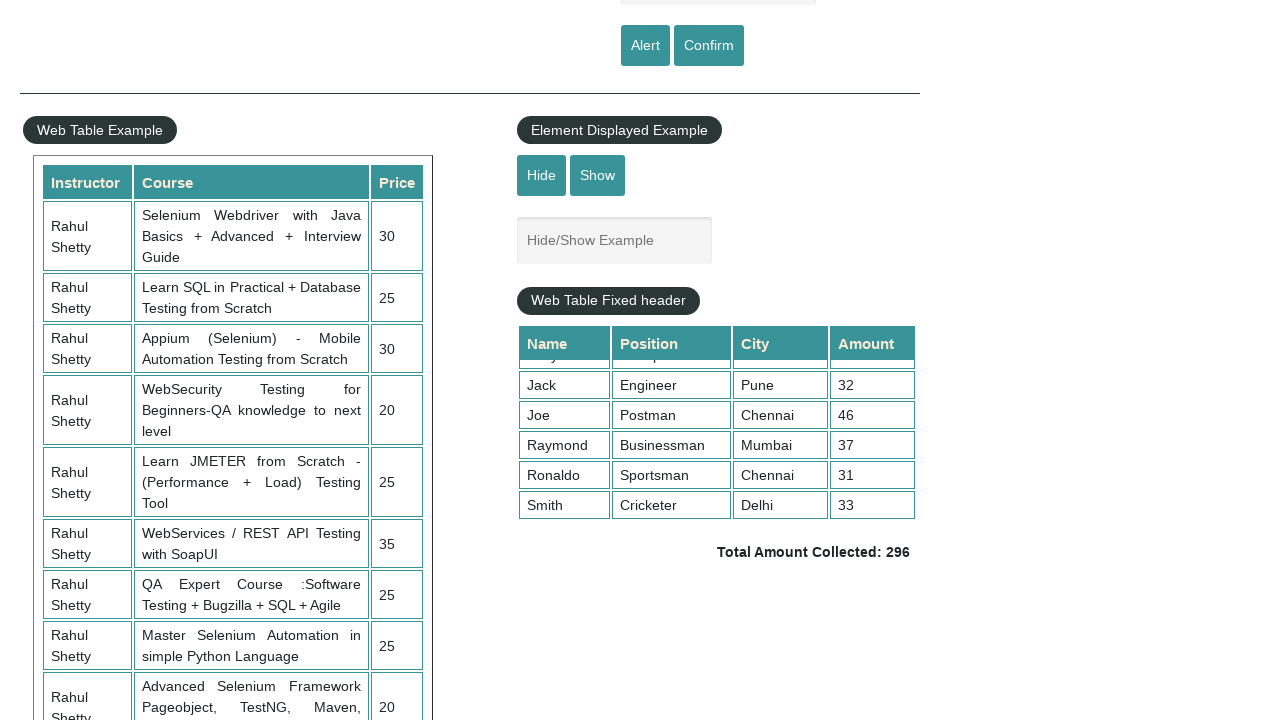

Verified calculated sum (296) matches displayed total (296)
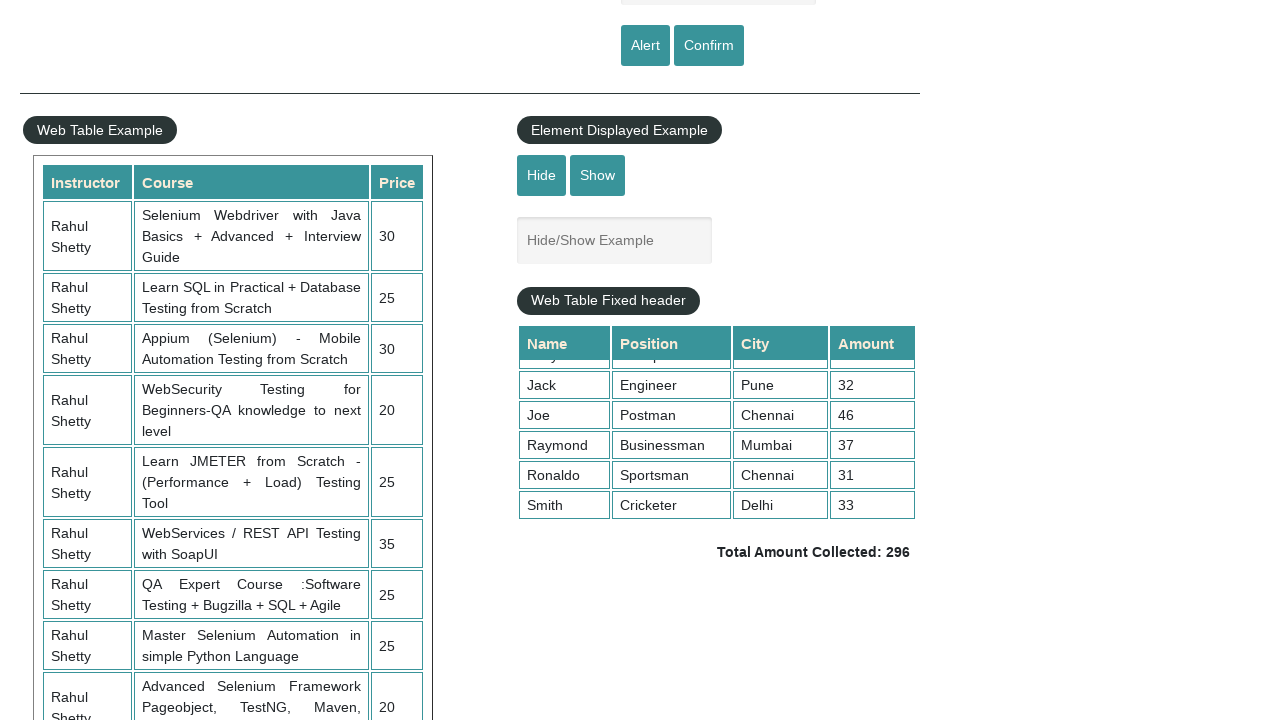

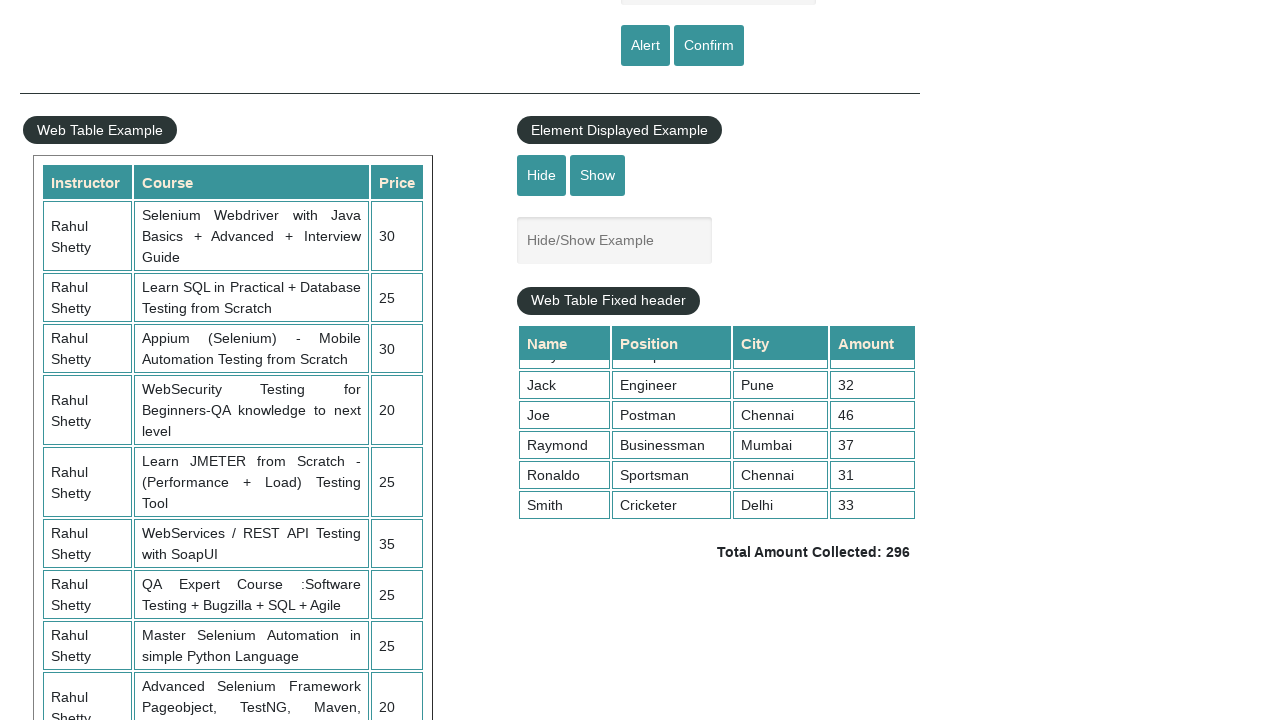